Tests advanced table search functionality by searching for multiple university names and verifying results contain the search term

Starting URL: https://letcode.in/advancedtable

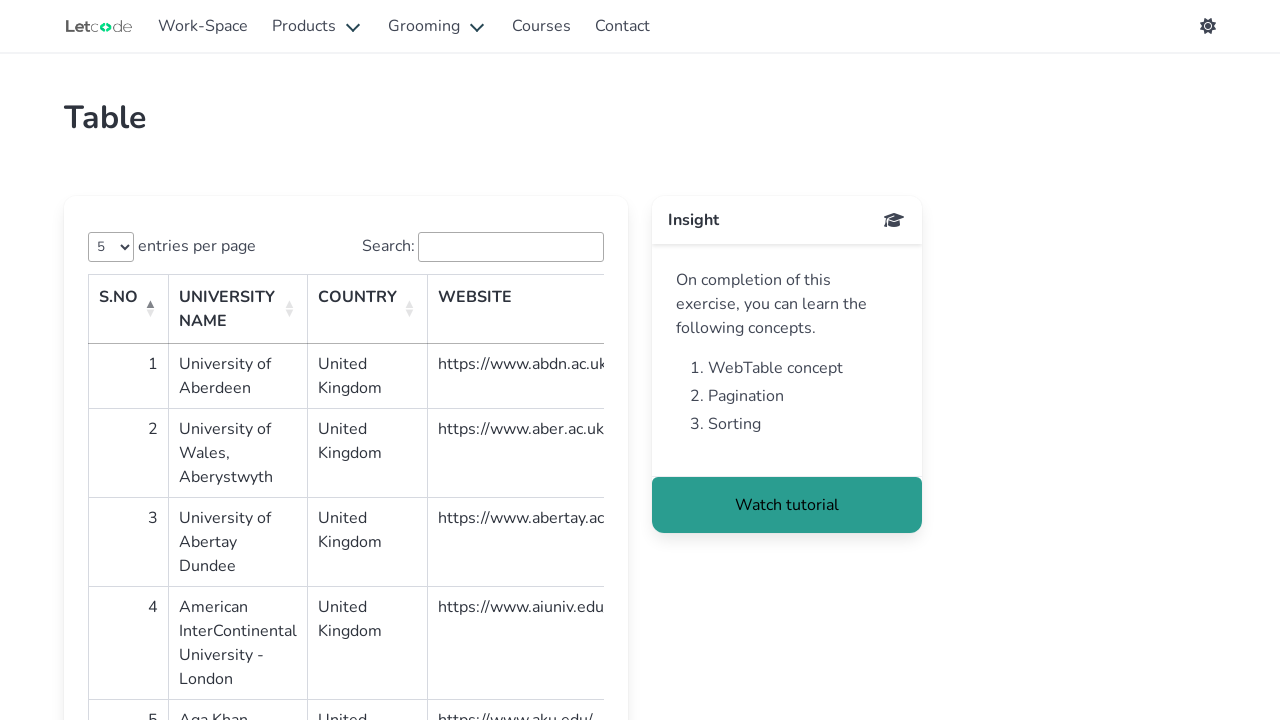

Filled search input with university name 'American' on internal:label="Search:"i
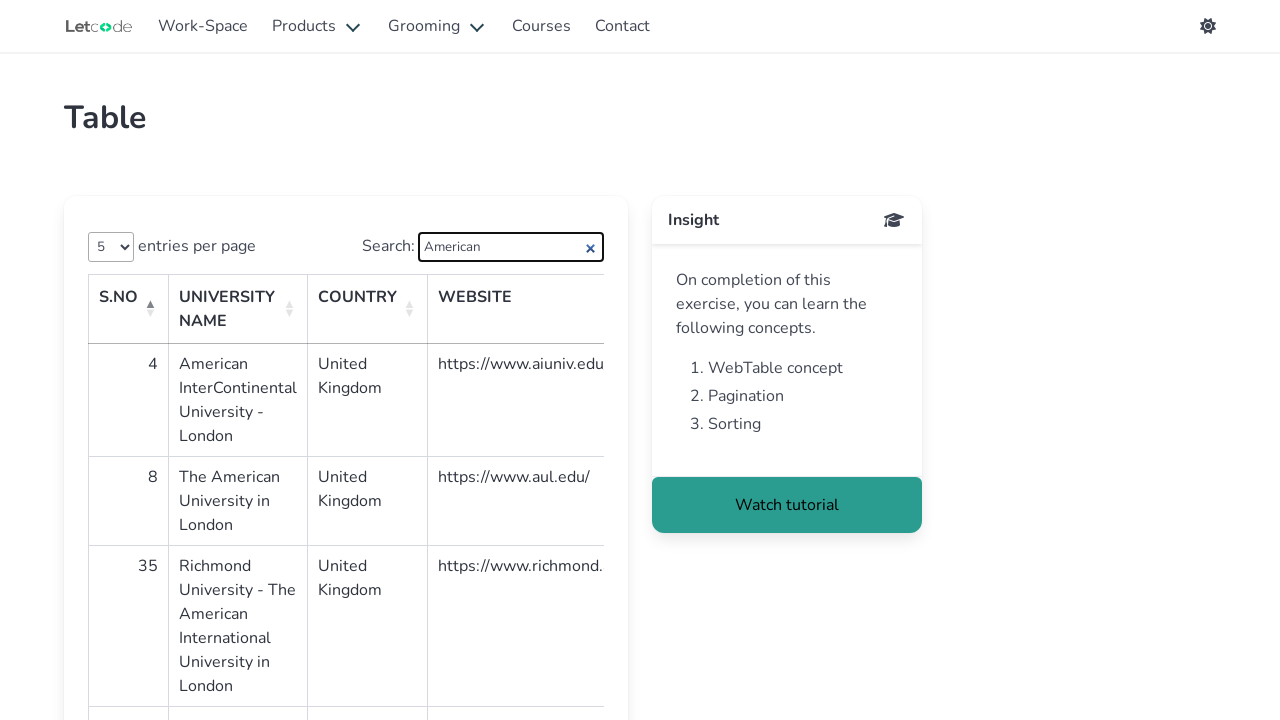

Waited 500ms for table to update with search results
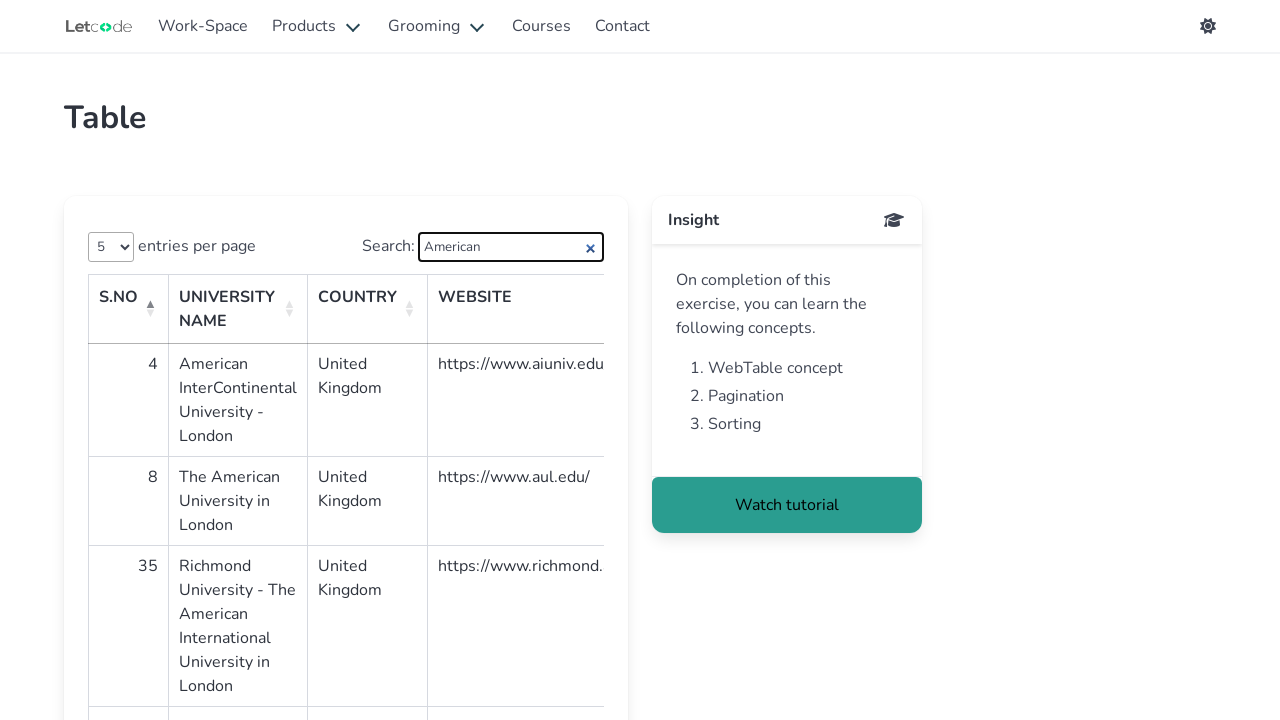

Retrieved university name from table row: 'American InterContinental University - London'
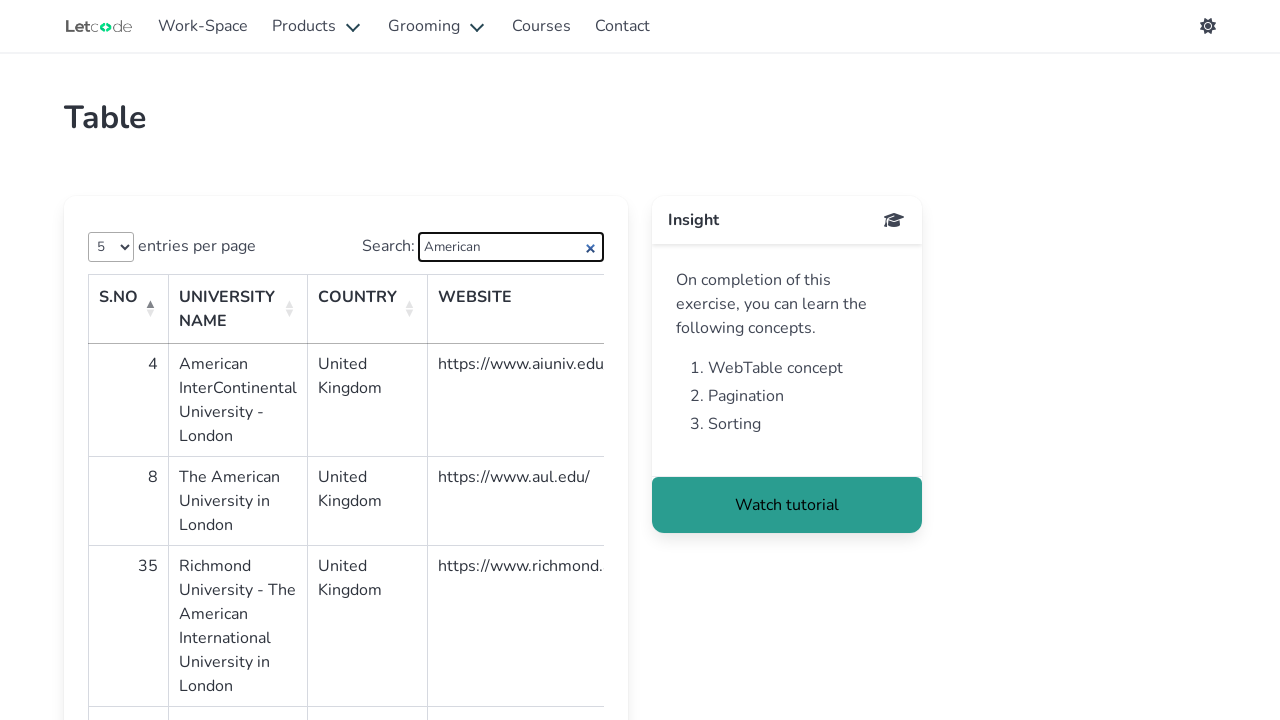

Verified that 'American' is contained in university name 'American InterContinental University - London'
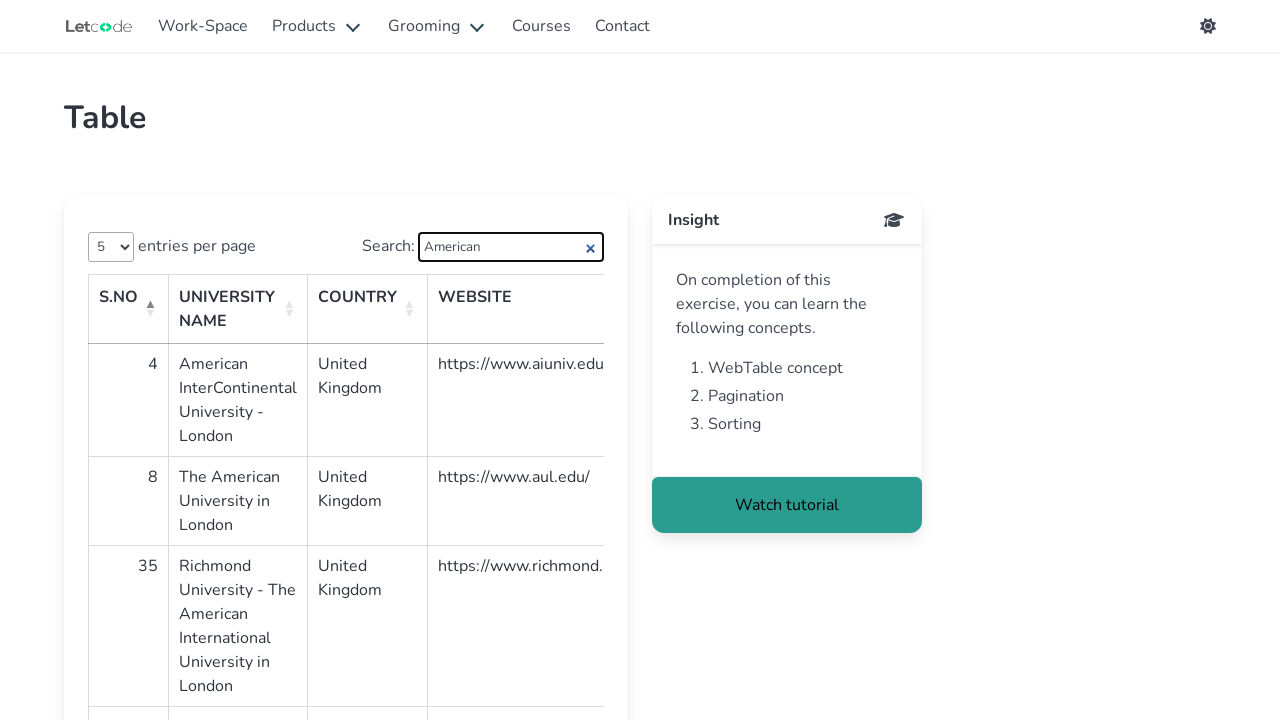

Retrieved university name from table row: 'The American University in London'
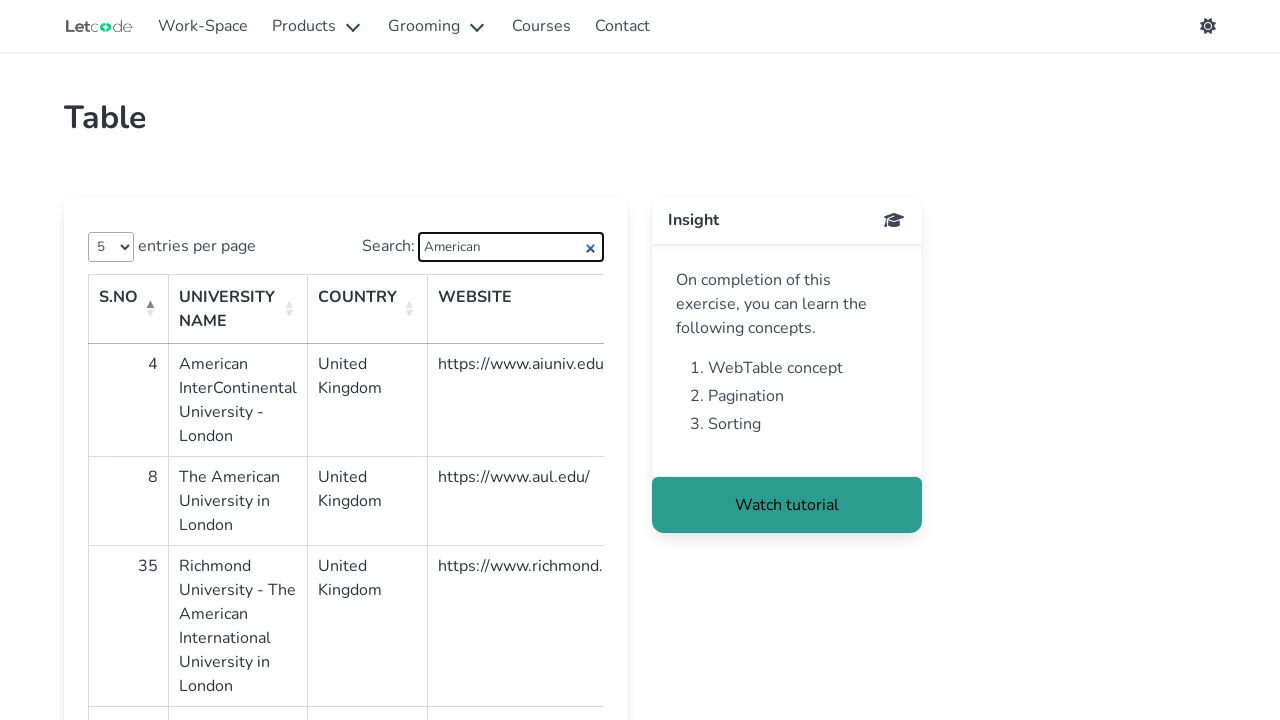

Verified that 'American' is contained in university name 'The American University in London'
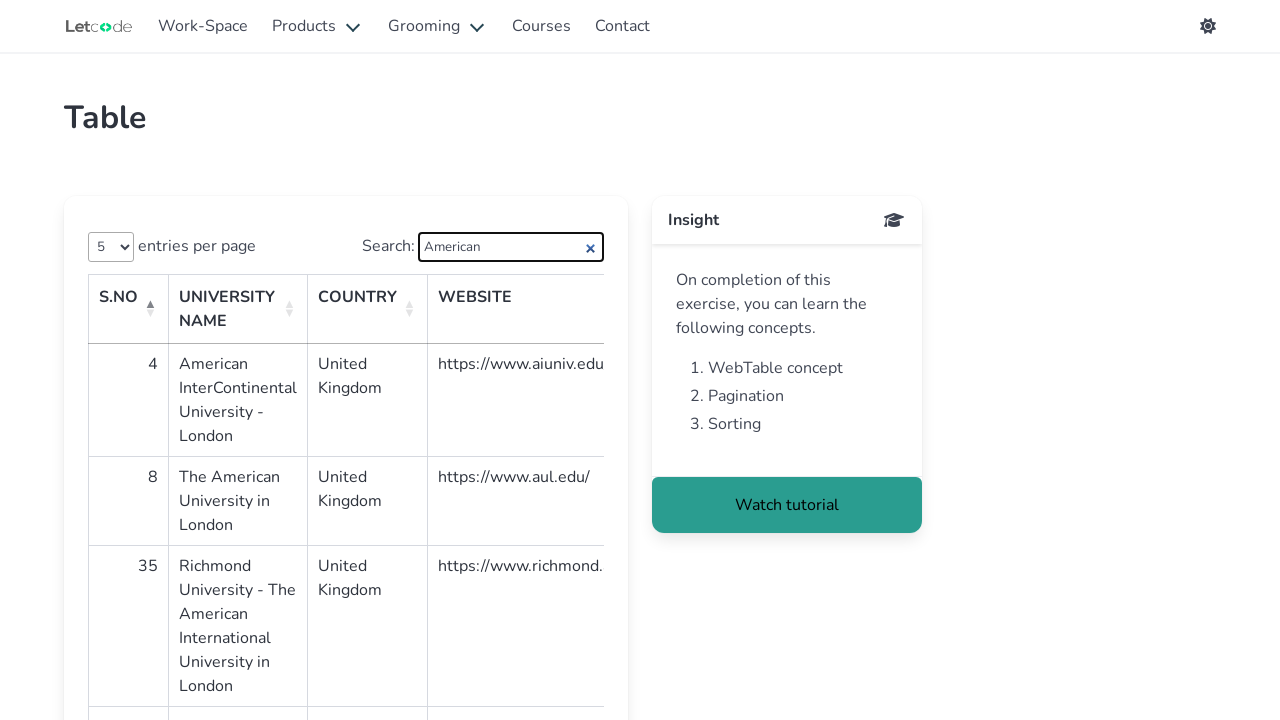

Retrieved university name from table row: 'Richmond University - The American International University in London'
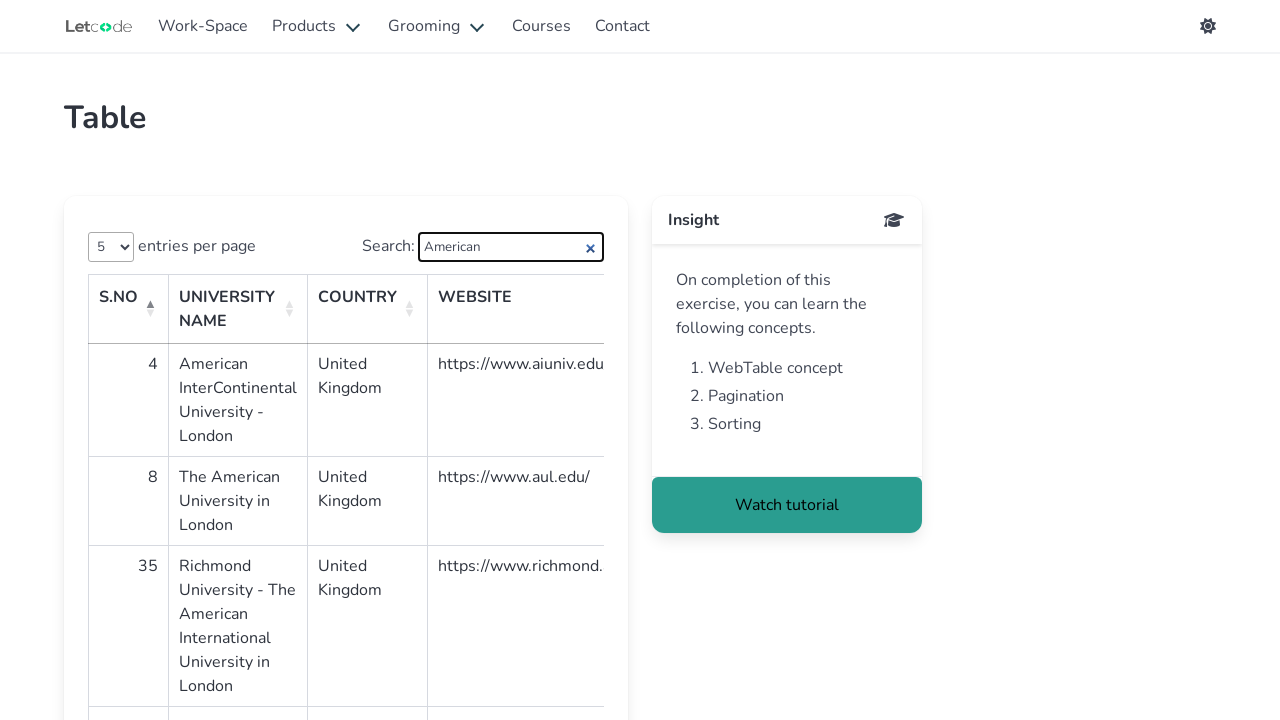

Verified that 'American' is contained in university name 'Richmond University - The American International University in London'
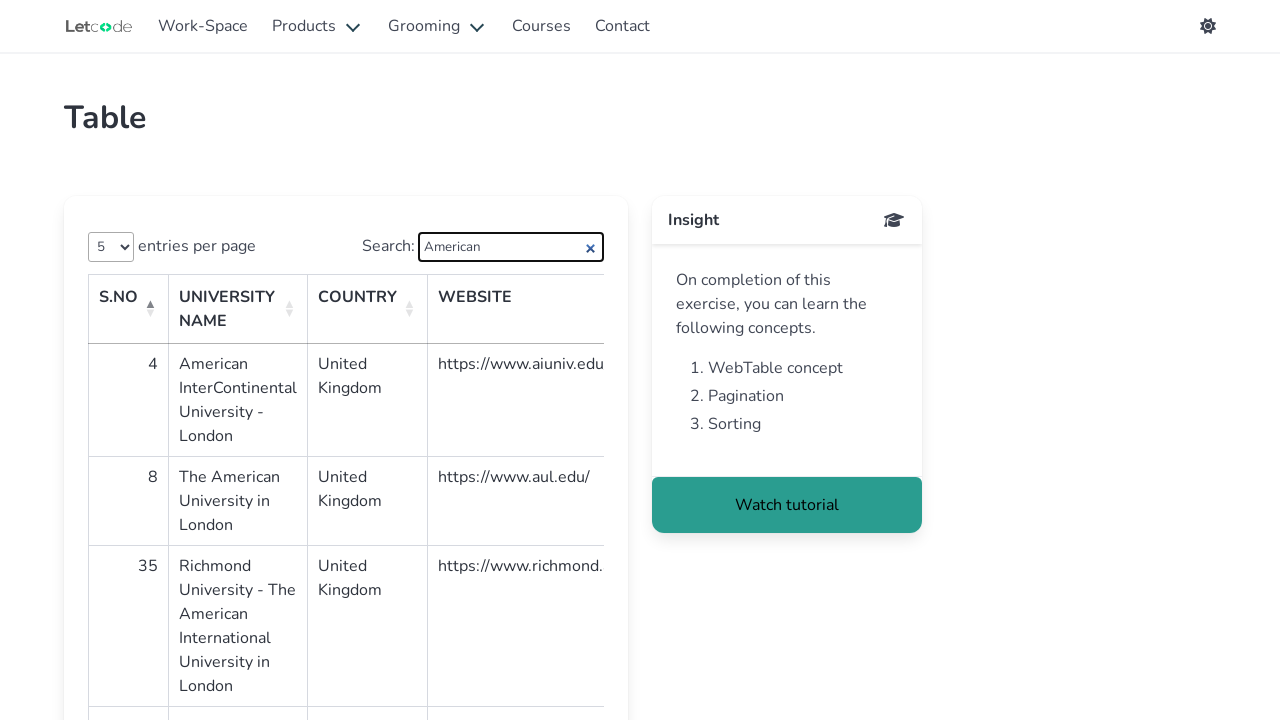

Retrieved university name from table row: 'Institute of Latin American Studies, University of London'
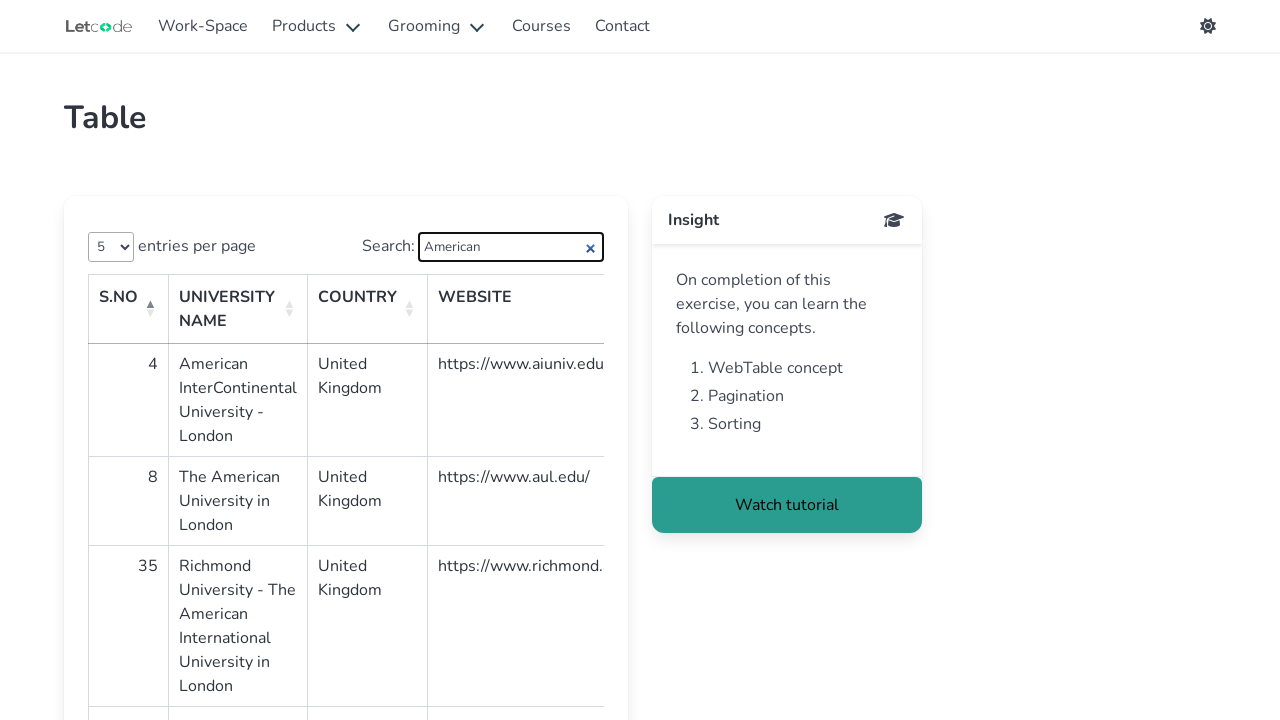

Verified that 'American' is contained in university name 'Institute of Latin American Studies, University of London'
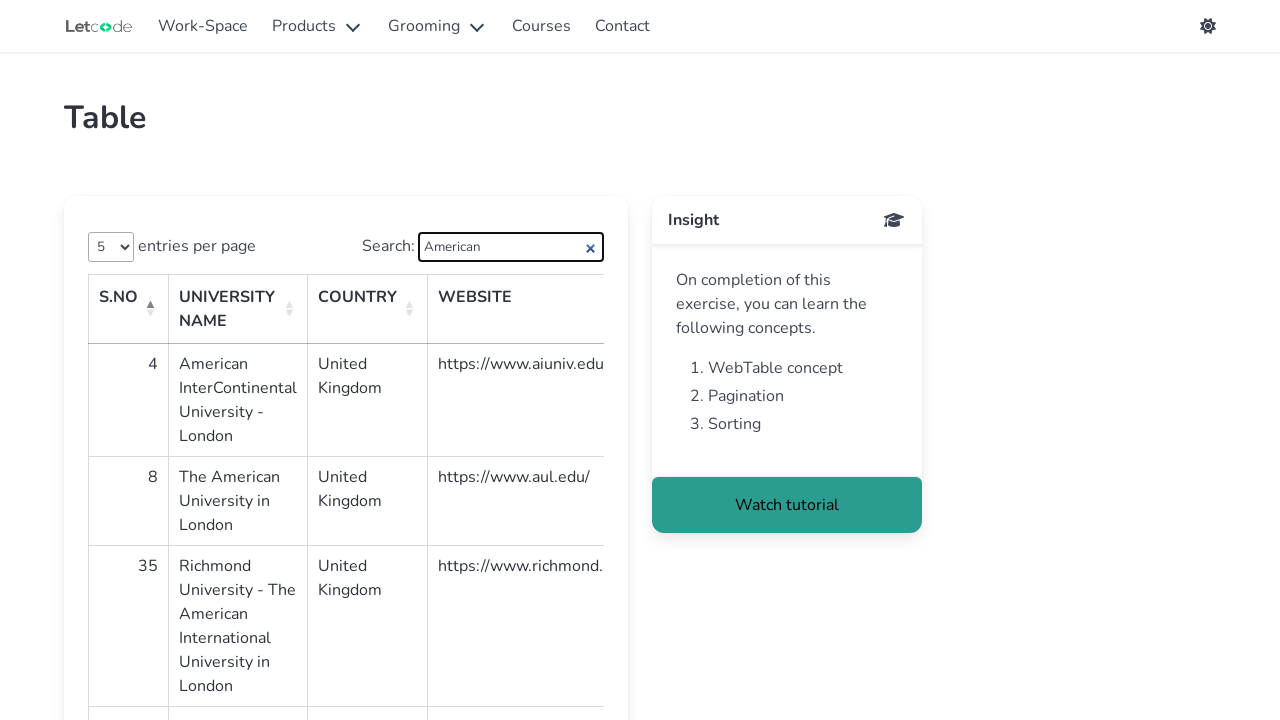

Filled search input with university name 'Wales' on internal:label="Search:"i
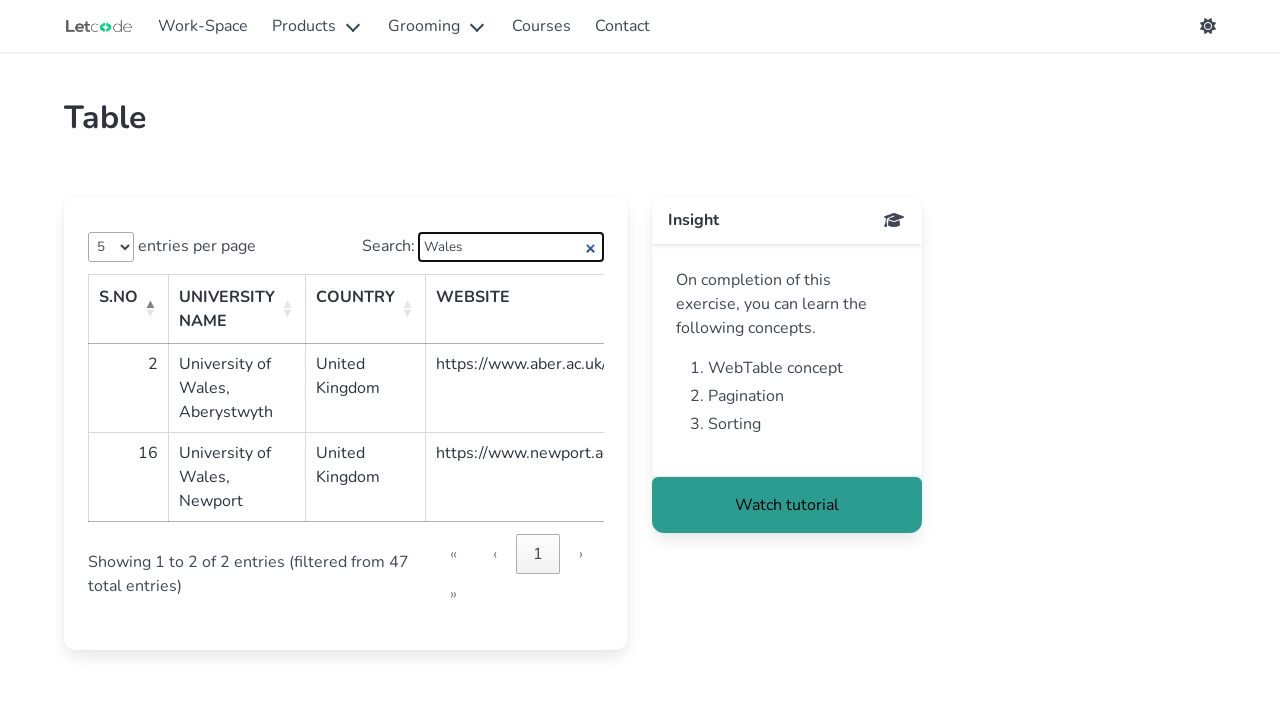

Waited 500ms for table to update with search results
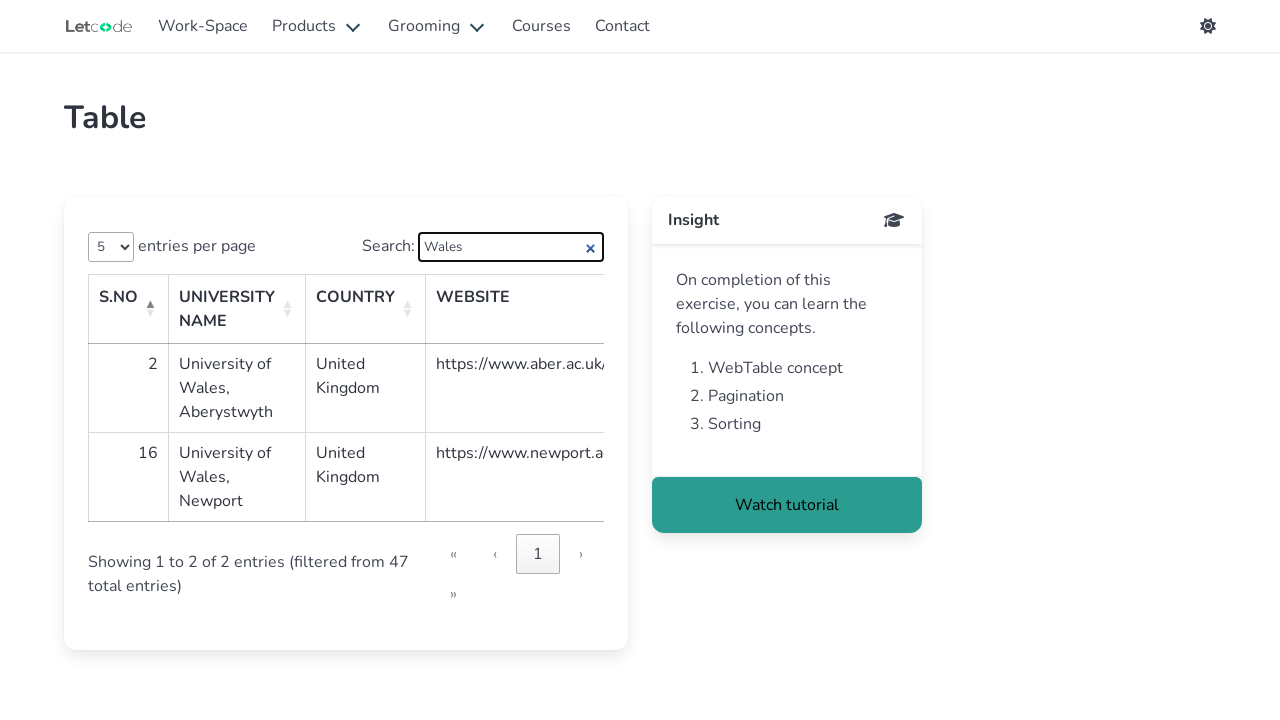

Retrieved university name from table row: 'University of Wales, Aberystwyth'
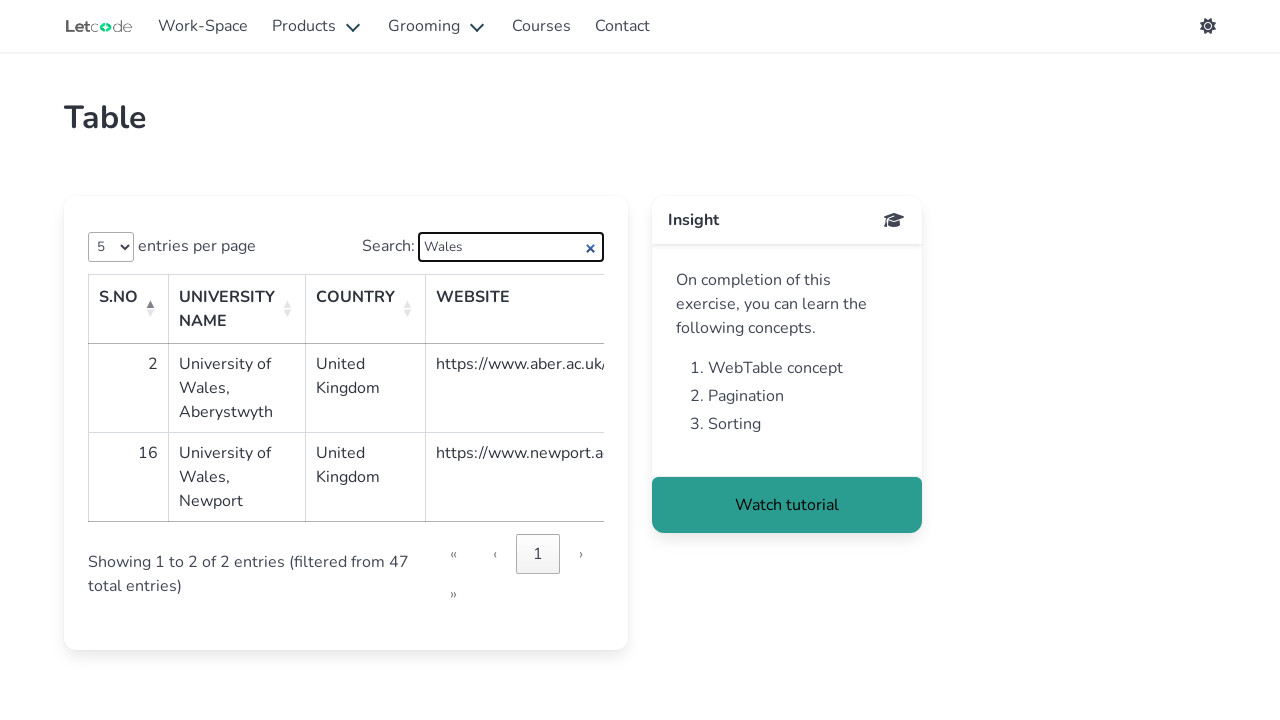

Verified that 'Wales' is contained in university name 'University of Wales, Aberystwyth'
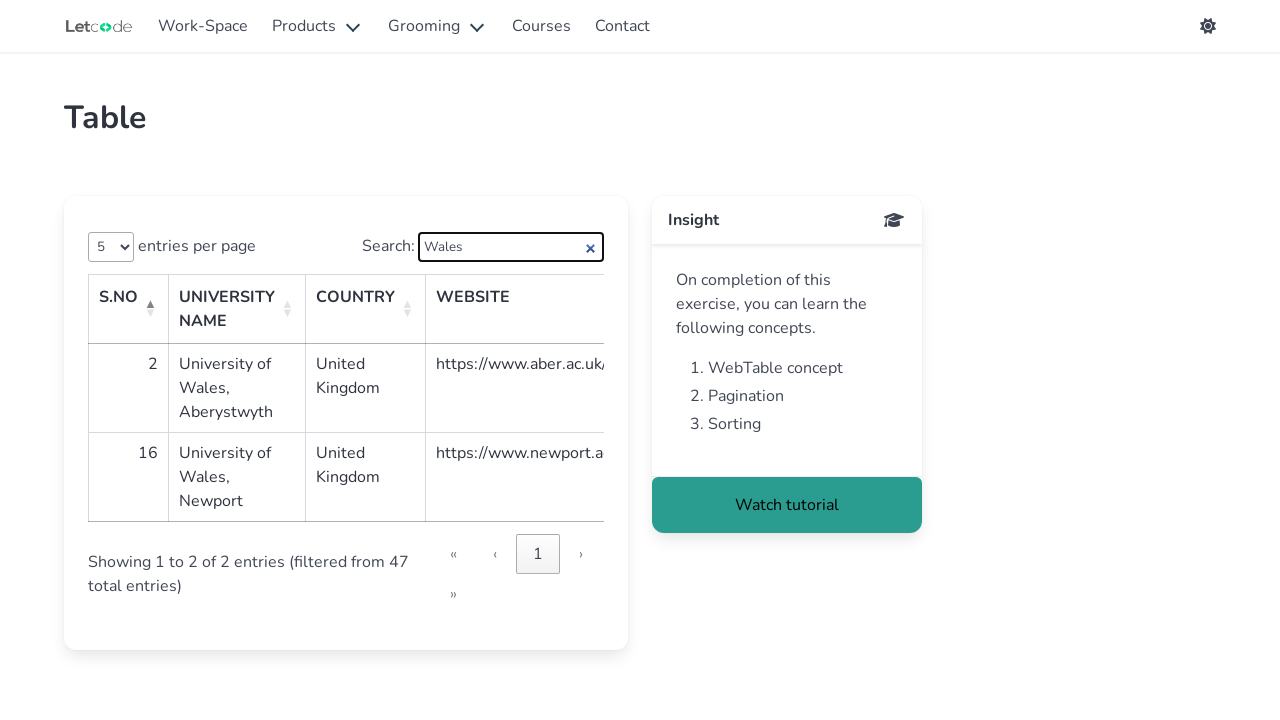

Retrieved university name from table row: 'University of Wales, Newport'
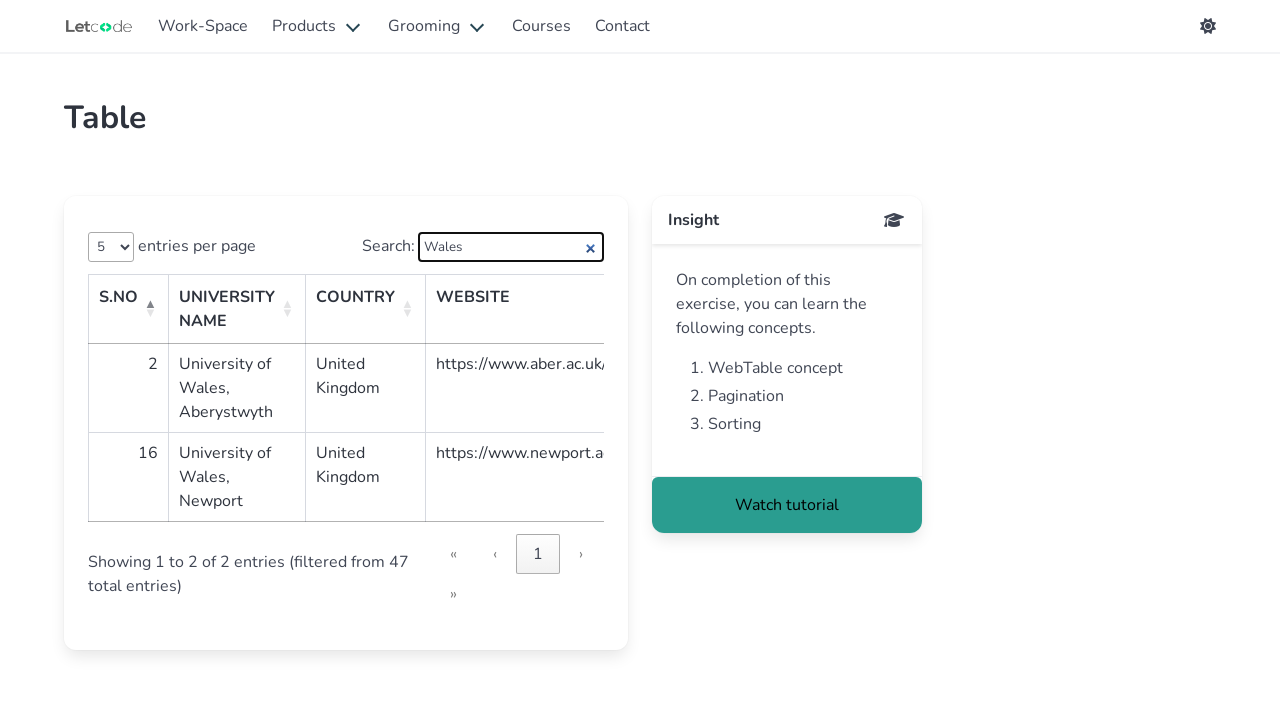

Verified that 'Wales' is contained in university name 'University of Wales, Newport'
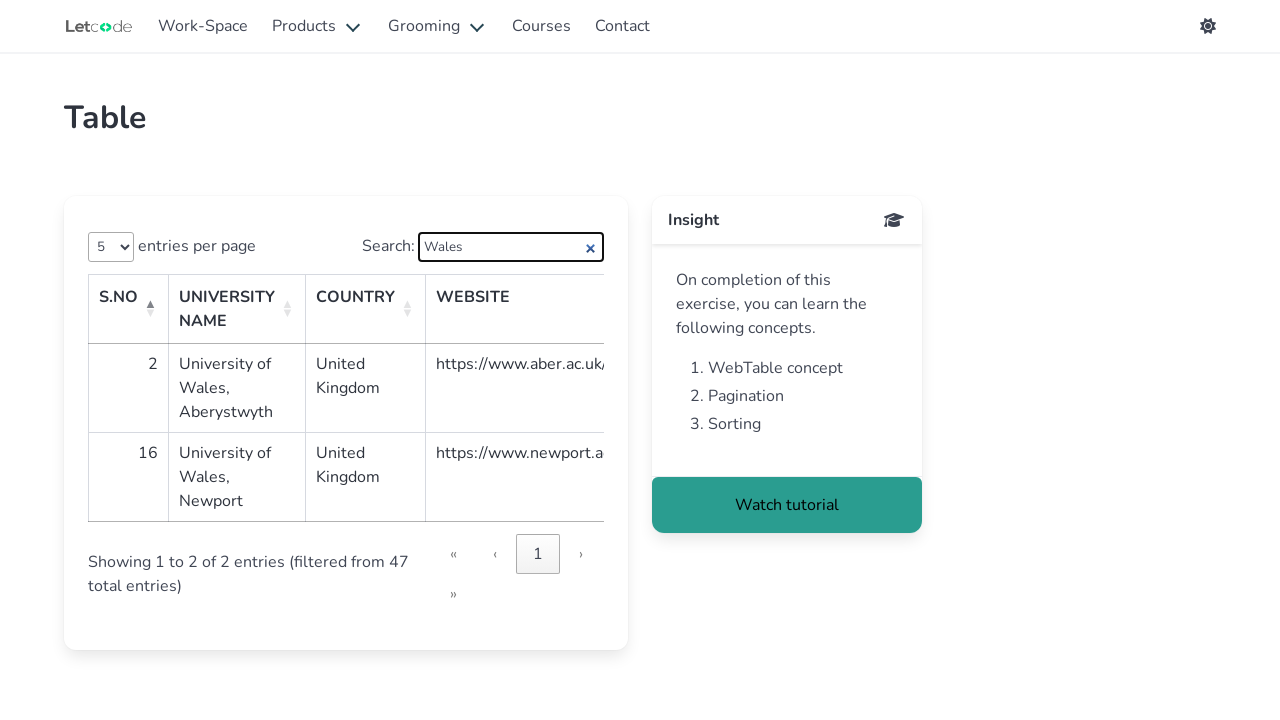

Filled search input with university name 'Khan' on internal:label="Search:"i
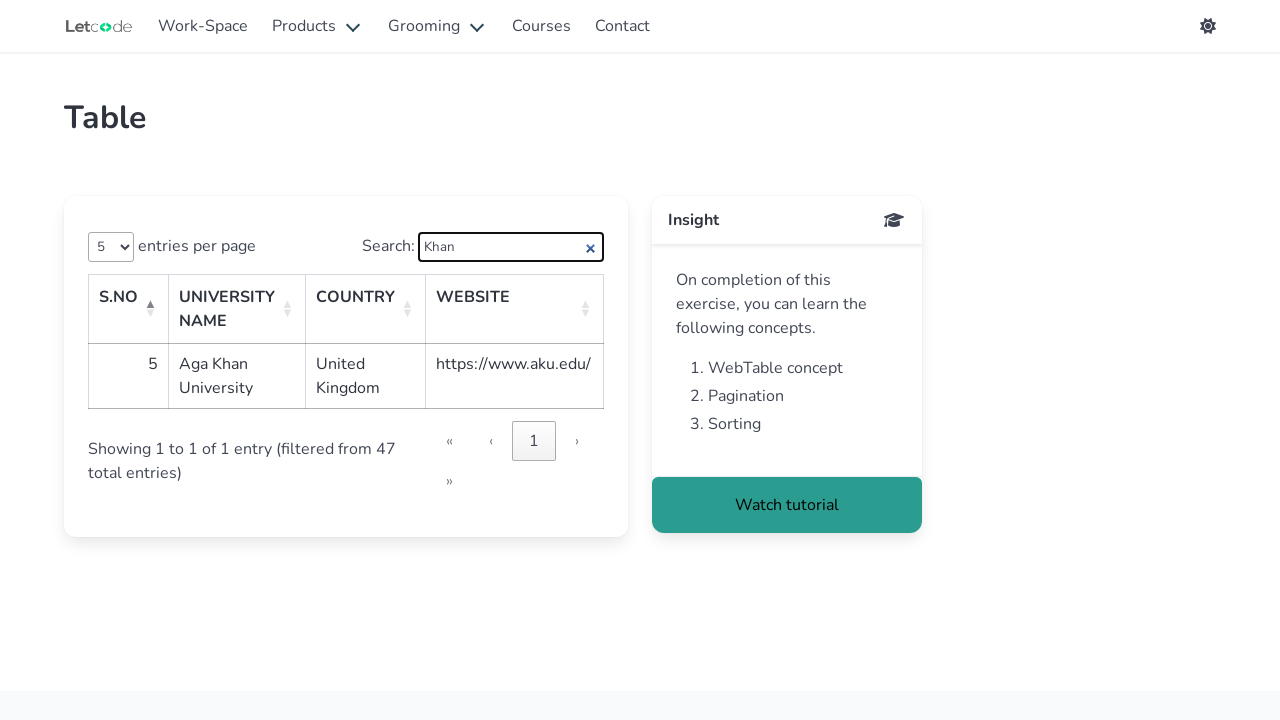

Waited 500ms for table to update with search results
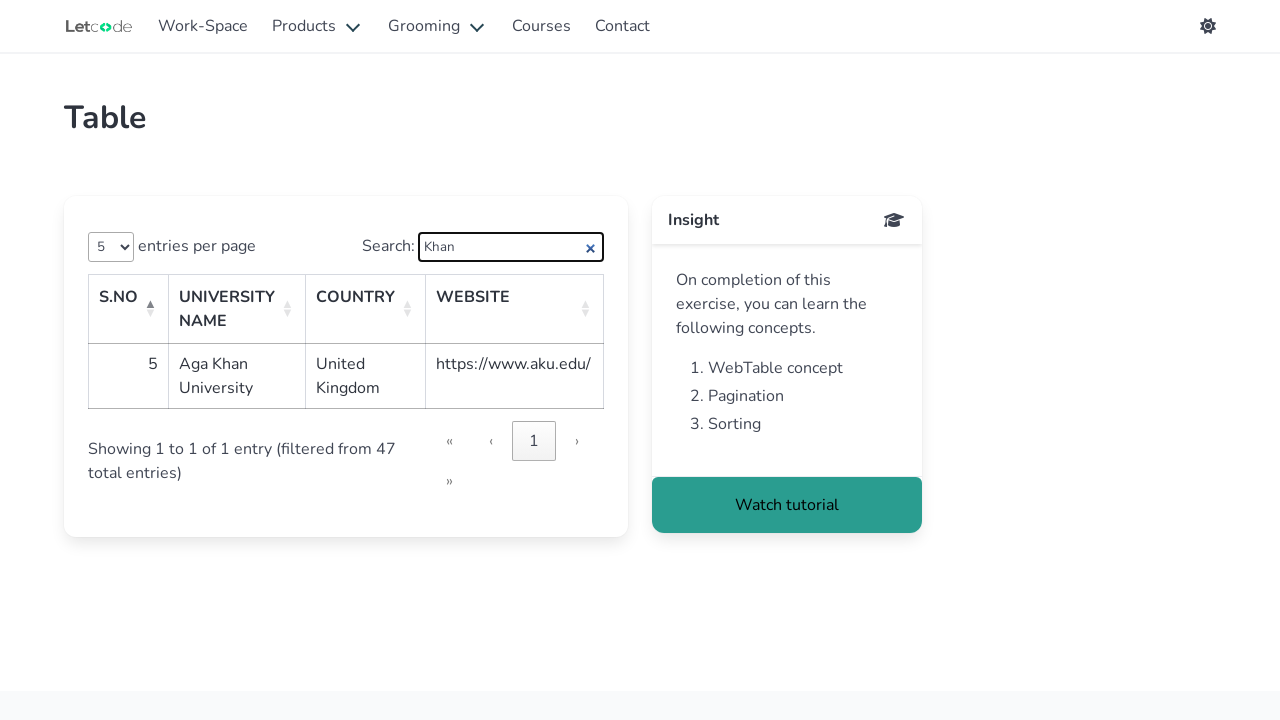

Retrieved university name from table row: 'Aga Khan University'
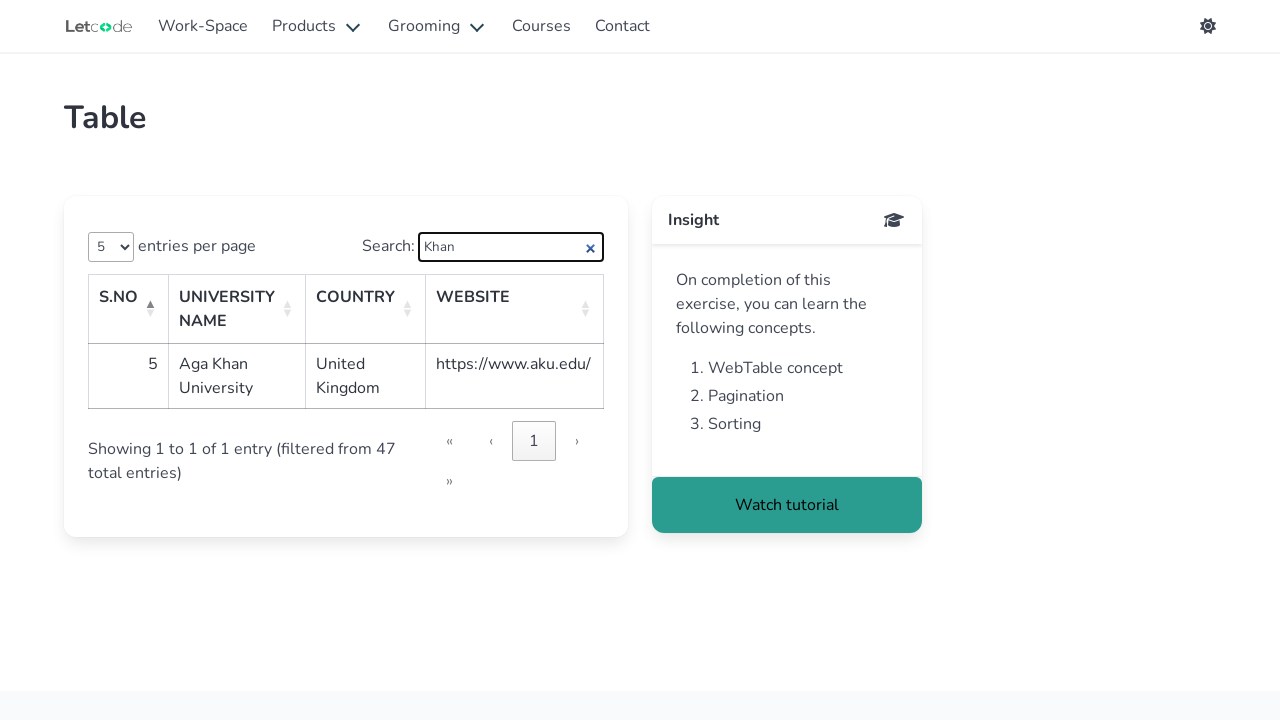

Verified that 'Khan' is contained in university name 'Aga Khan University'
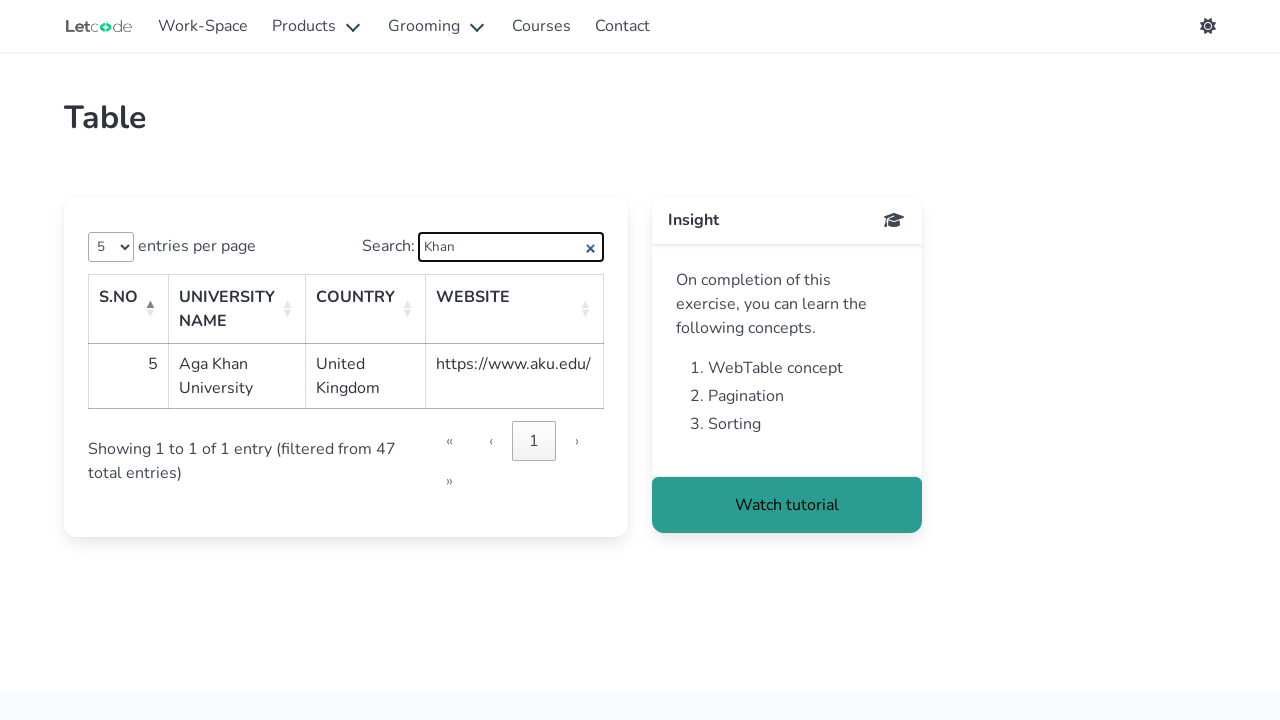

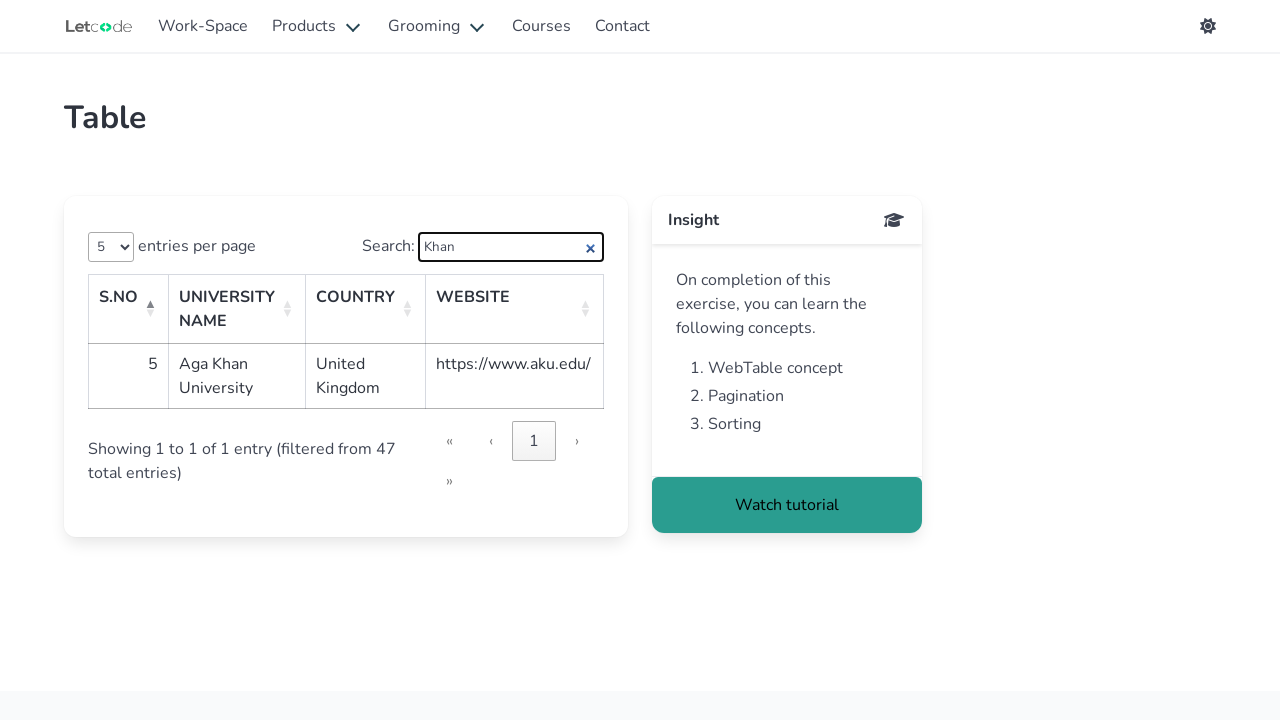